Navigates to a blog page and clicks on a popup link

Starting URL: http://omayo.blogspot.com/

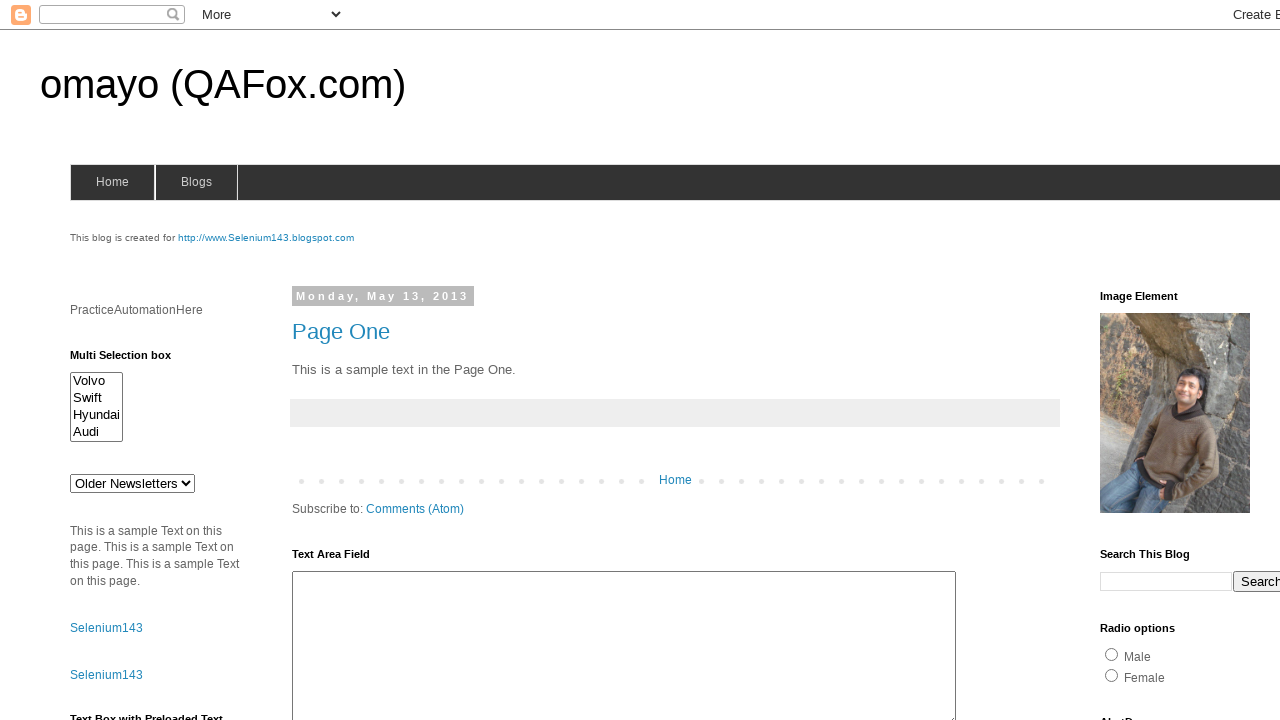

Clicked on the popup link at (132, 360) on a:has-text('Open a popup')
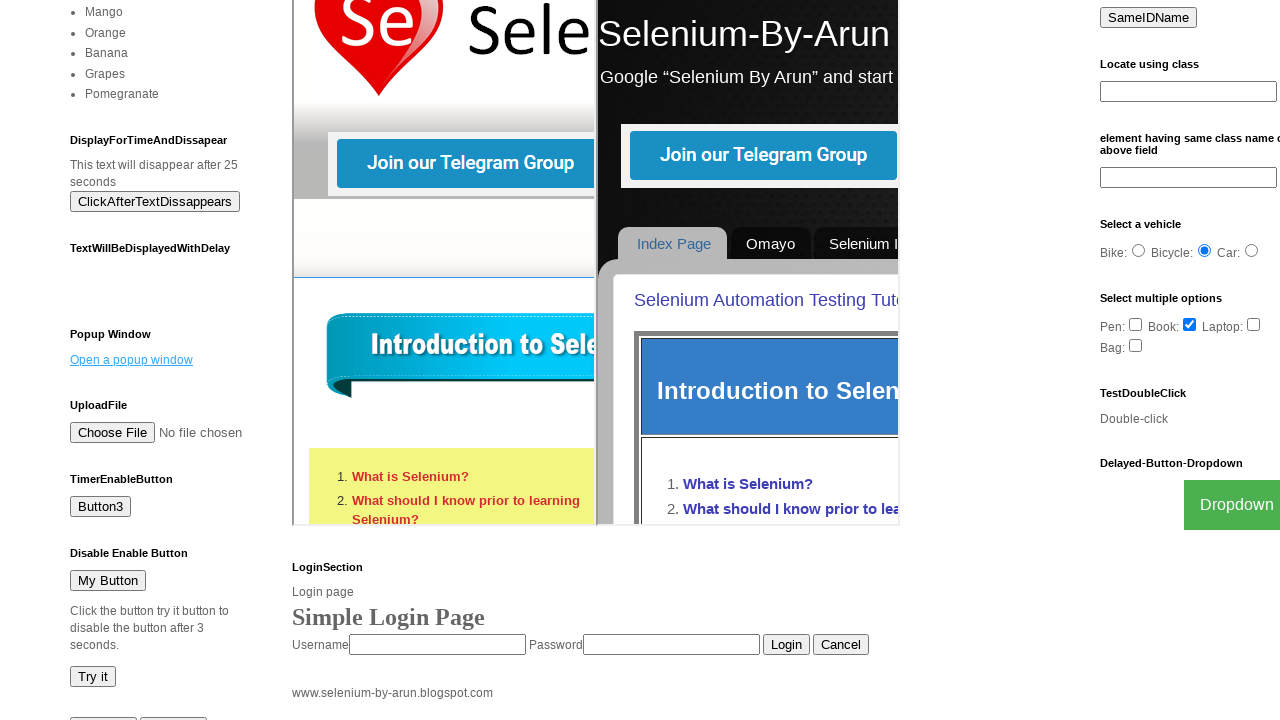

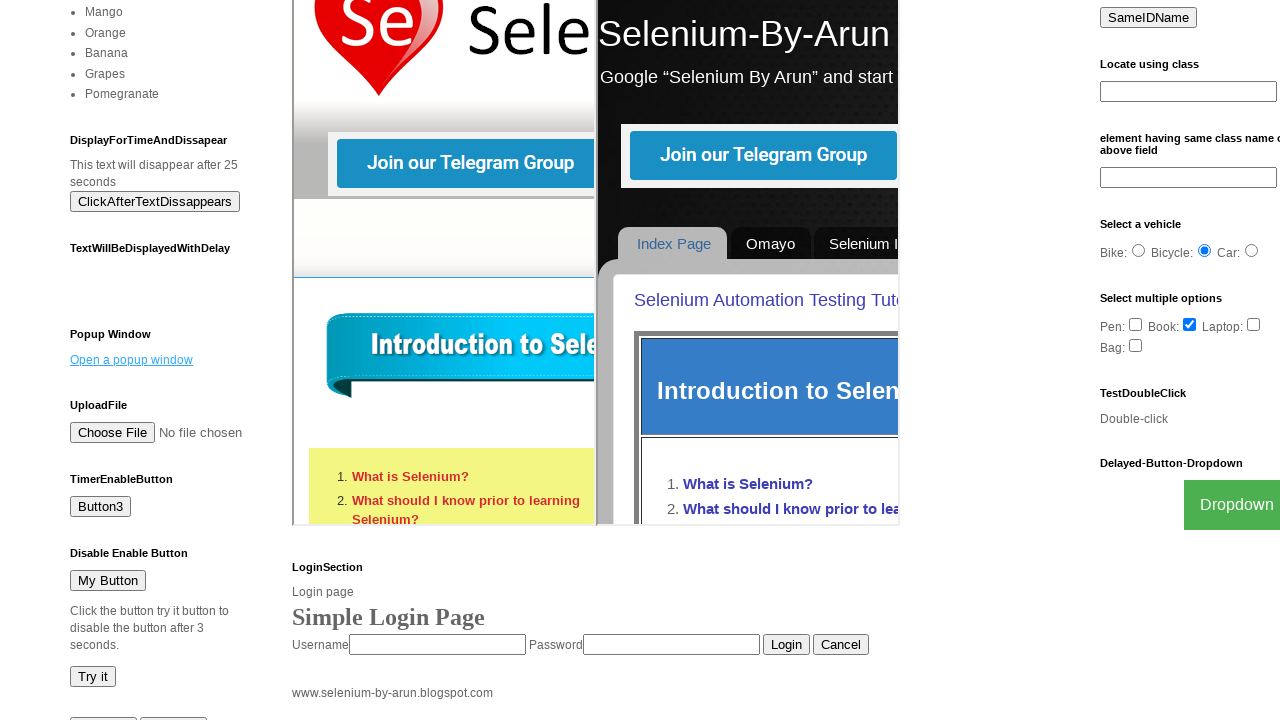